Tests that the floating menu remains visible after scrolling to an element using JavaScript scrollIntoView

Starting URL: https://the-internet.herokuapp.com/floating_menu

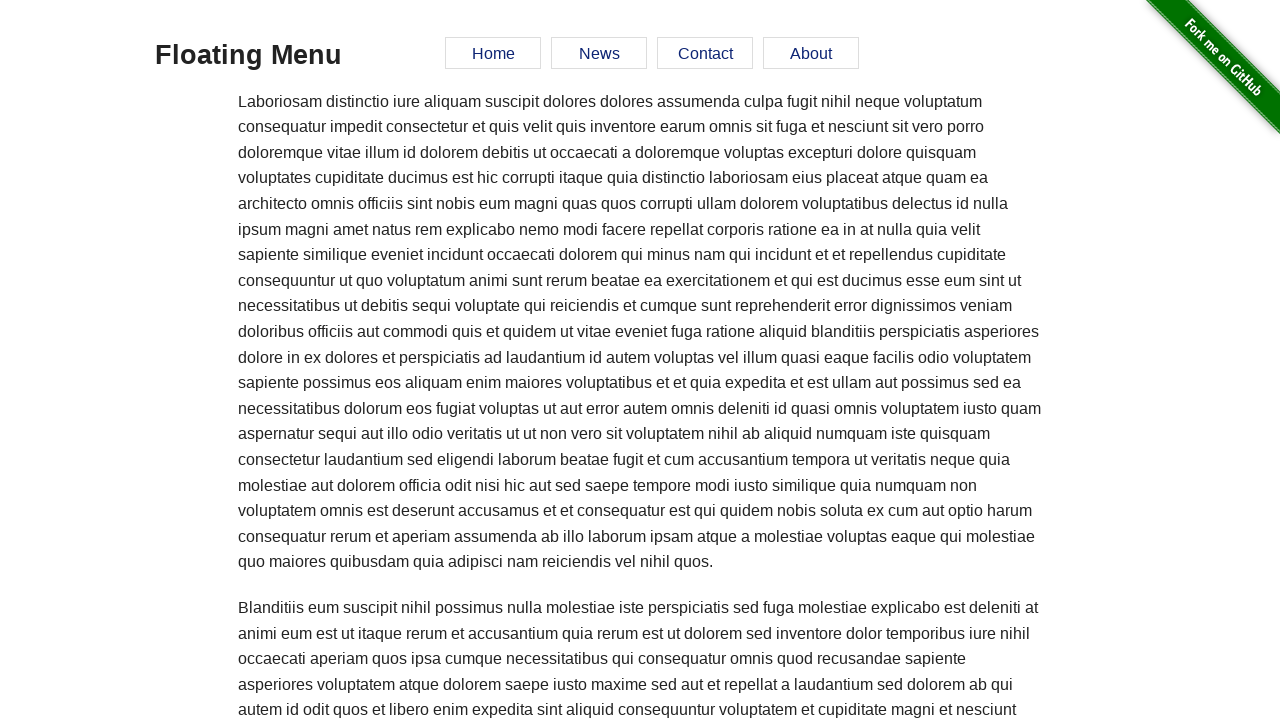

Navigated to floating menu page
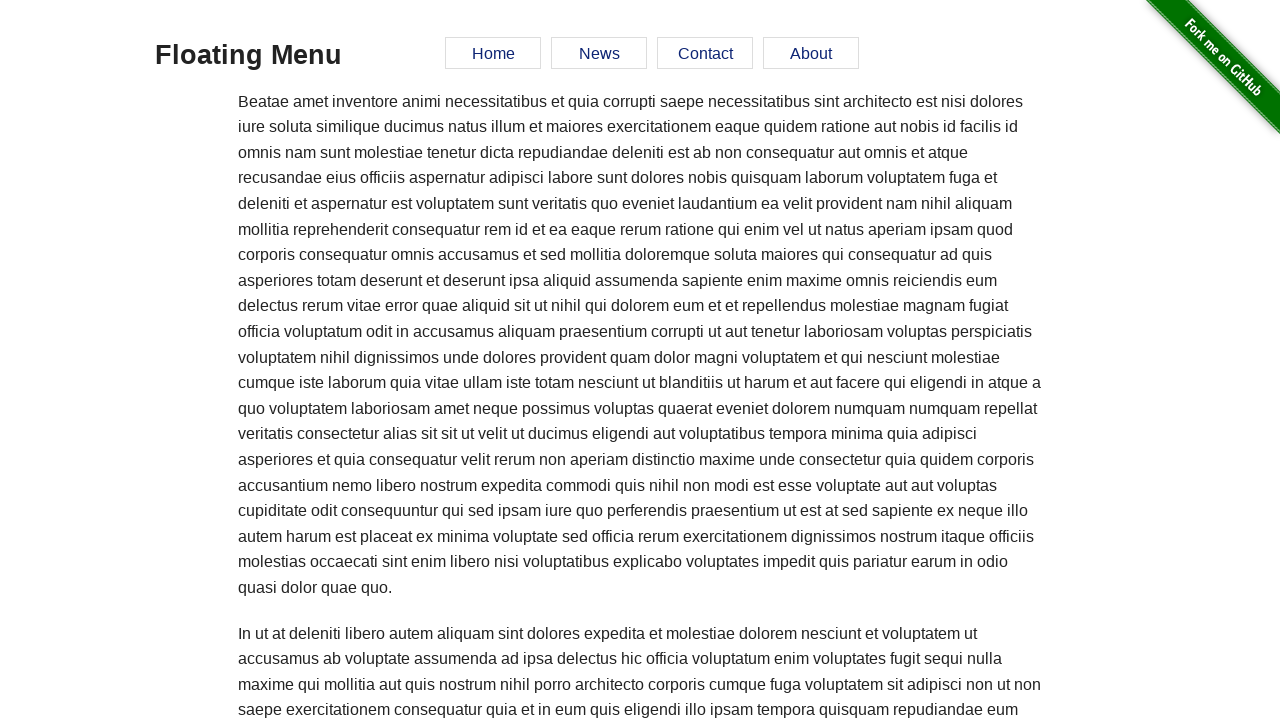

Located Elemental Selenium link element
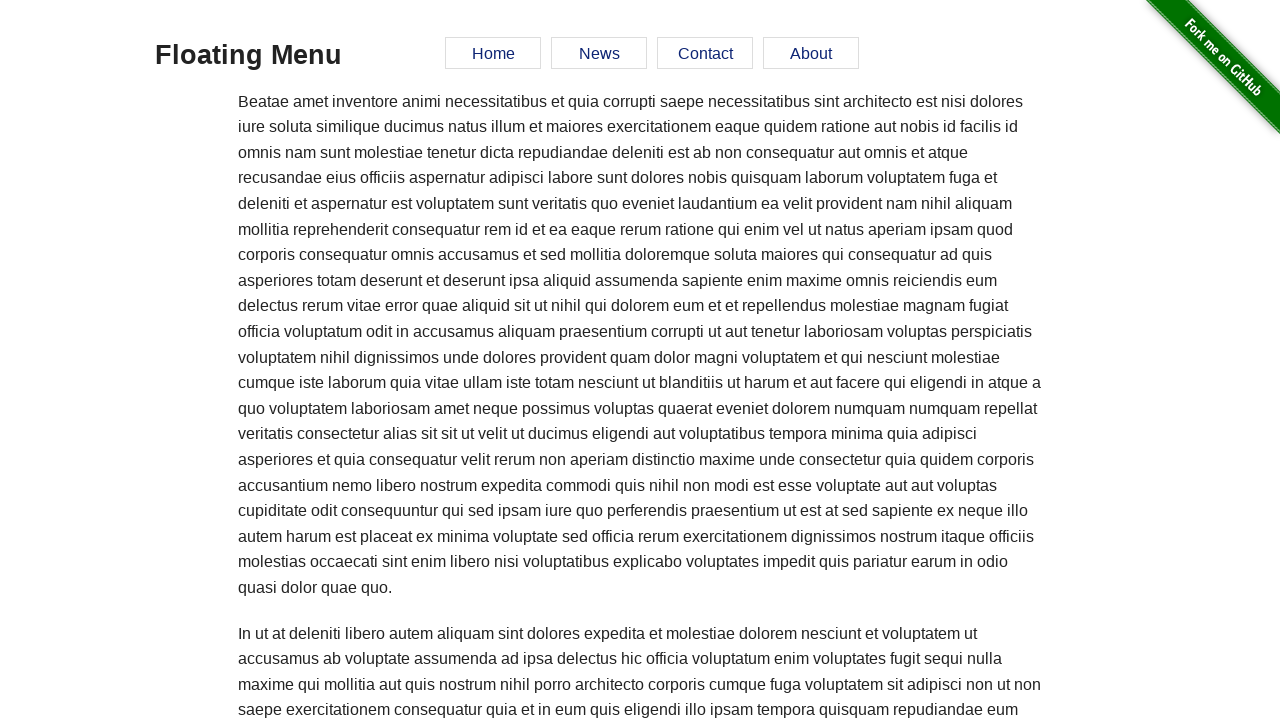

Scrolled to Elemental Selenium link using JavaScript scrollIntoView
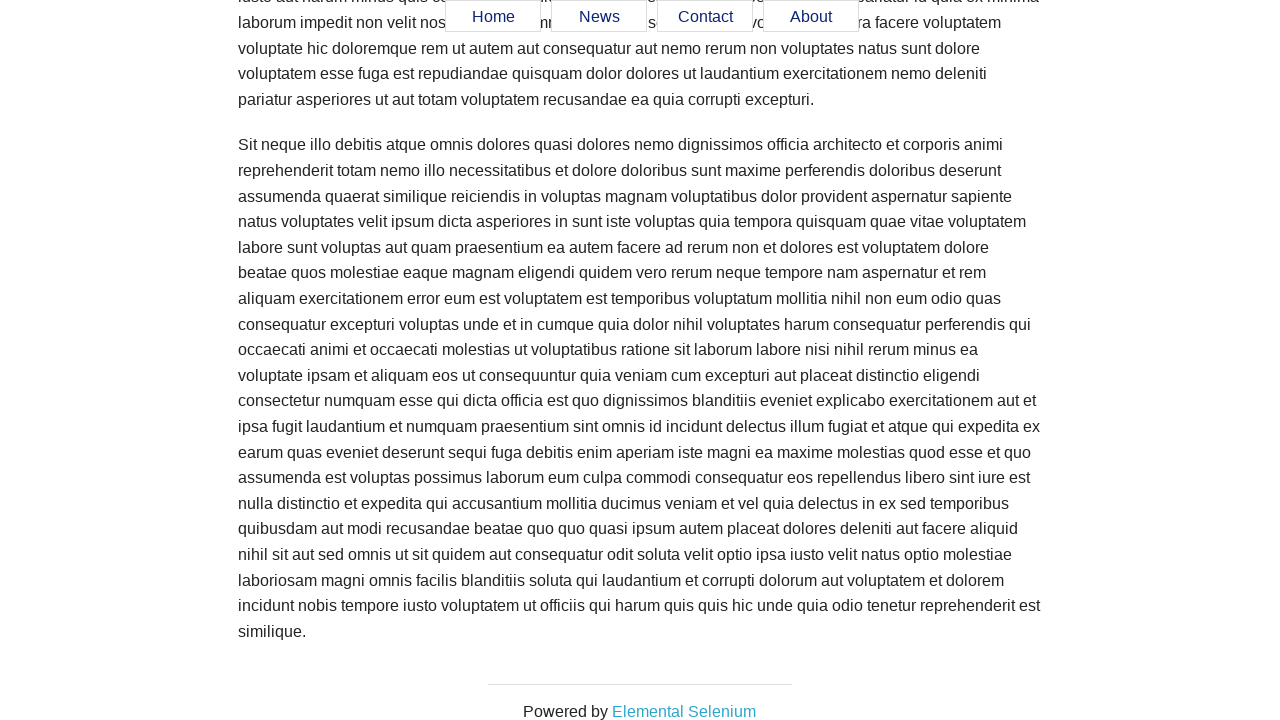

Verified Home link is visible in floating menu
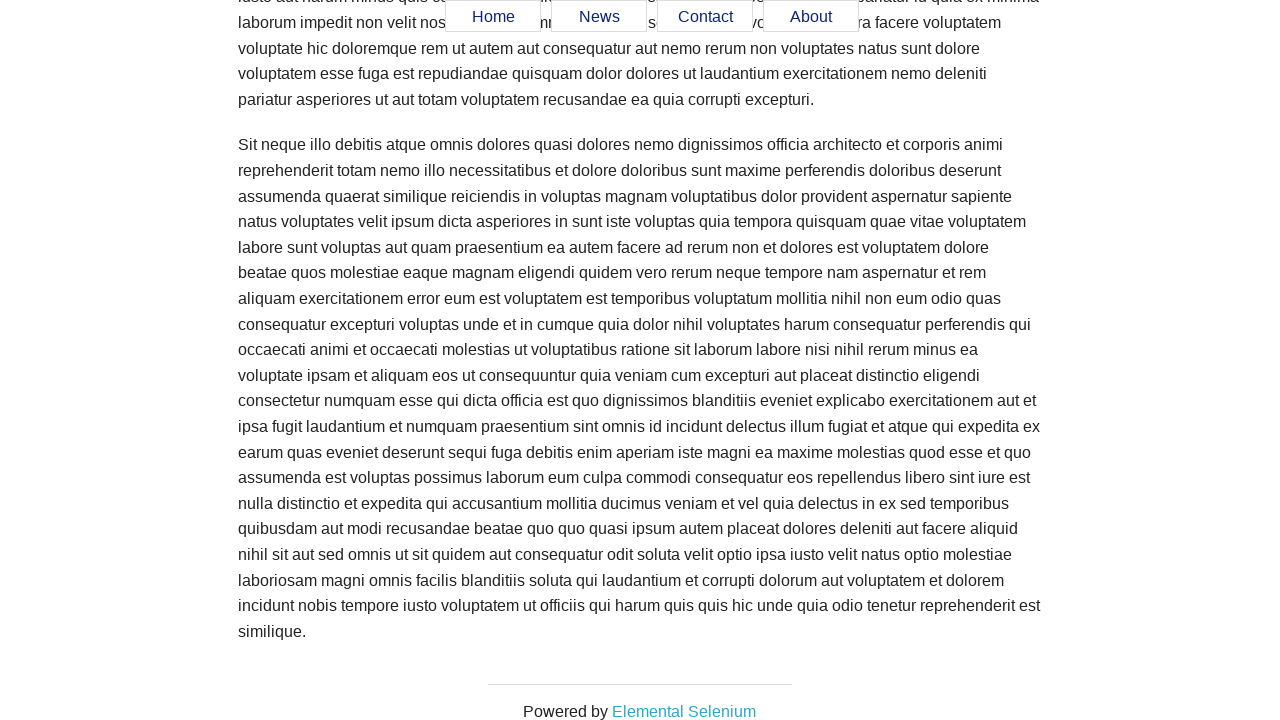

Verified News link is visible in floating menu
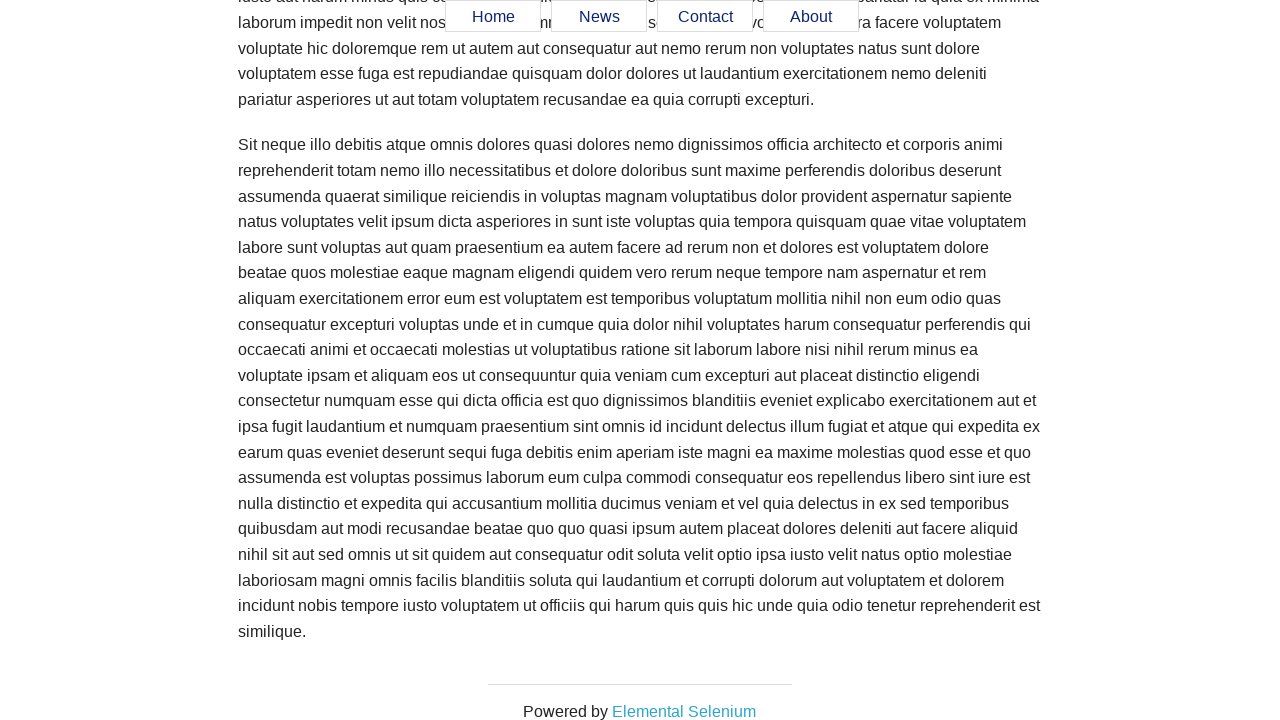

Verified Contact link is visible in floating menu
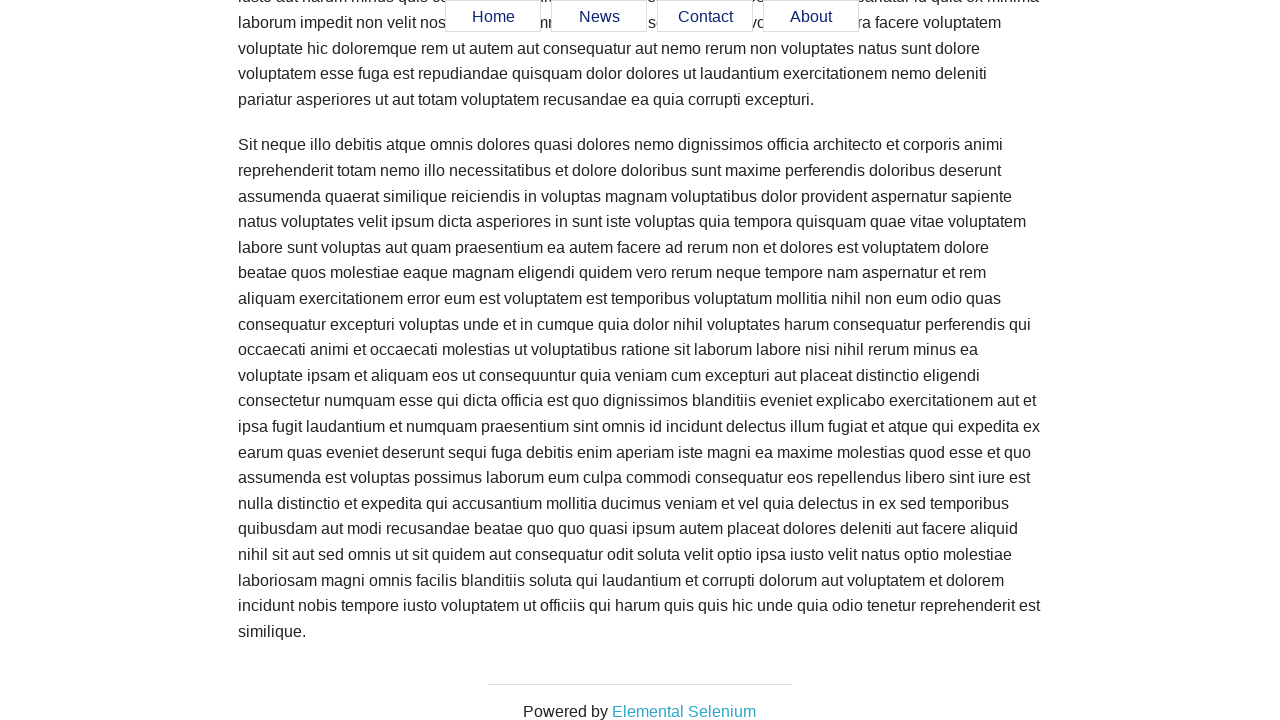

Verified About link is visible in floating menu
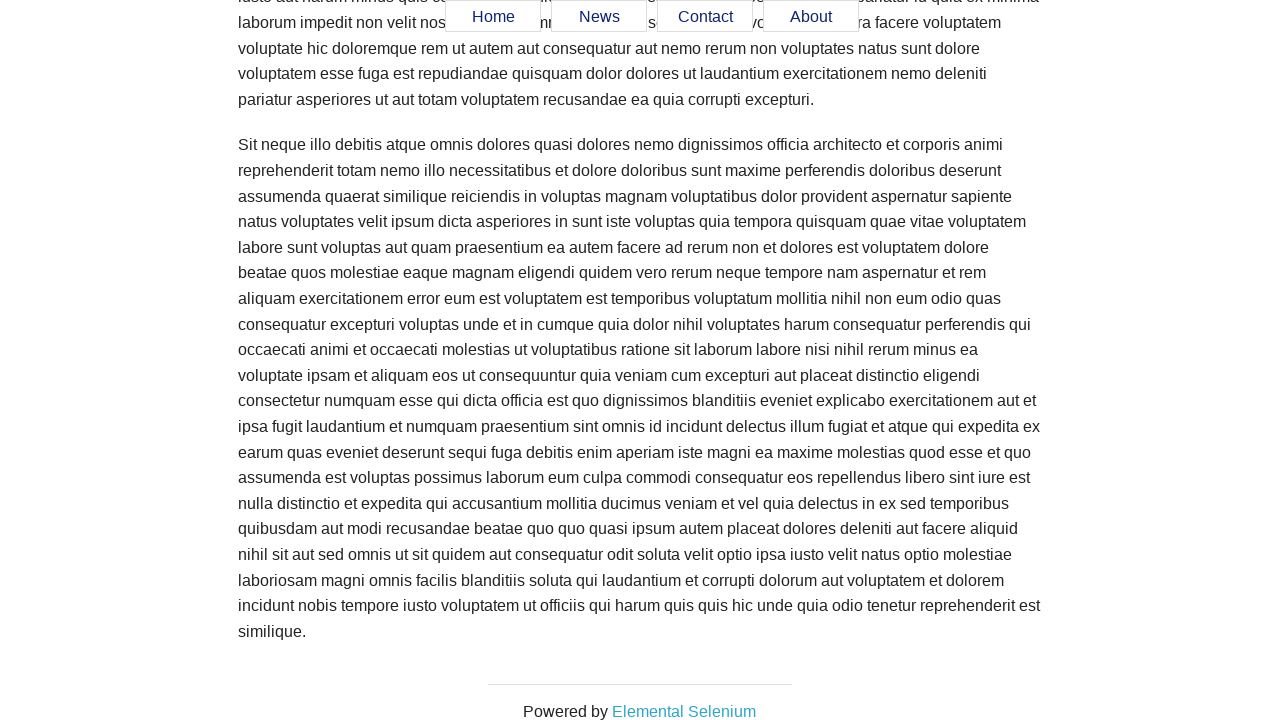

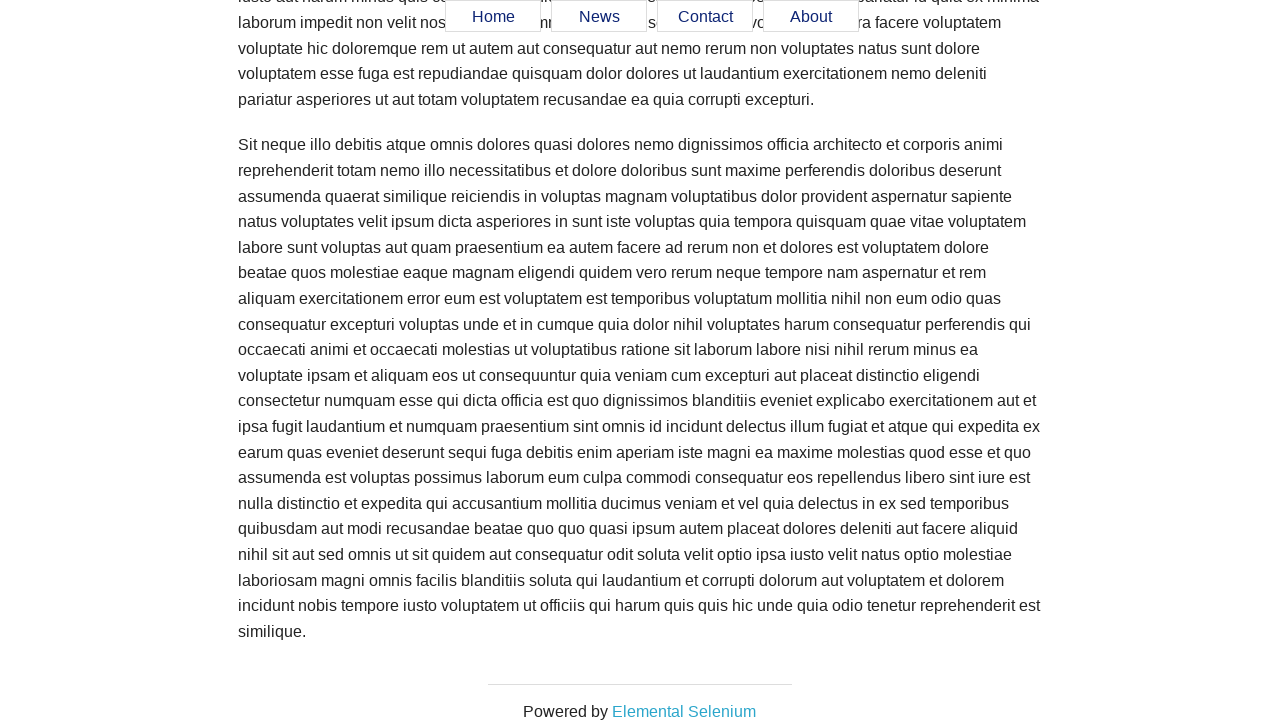